Navigates from the main page to the Elements page on demoqa.com

Starting URL: https://demoqa.com/

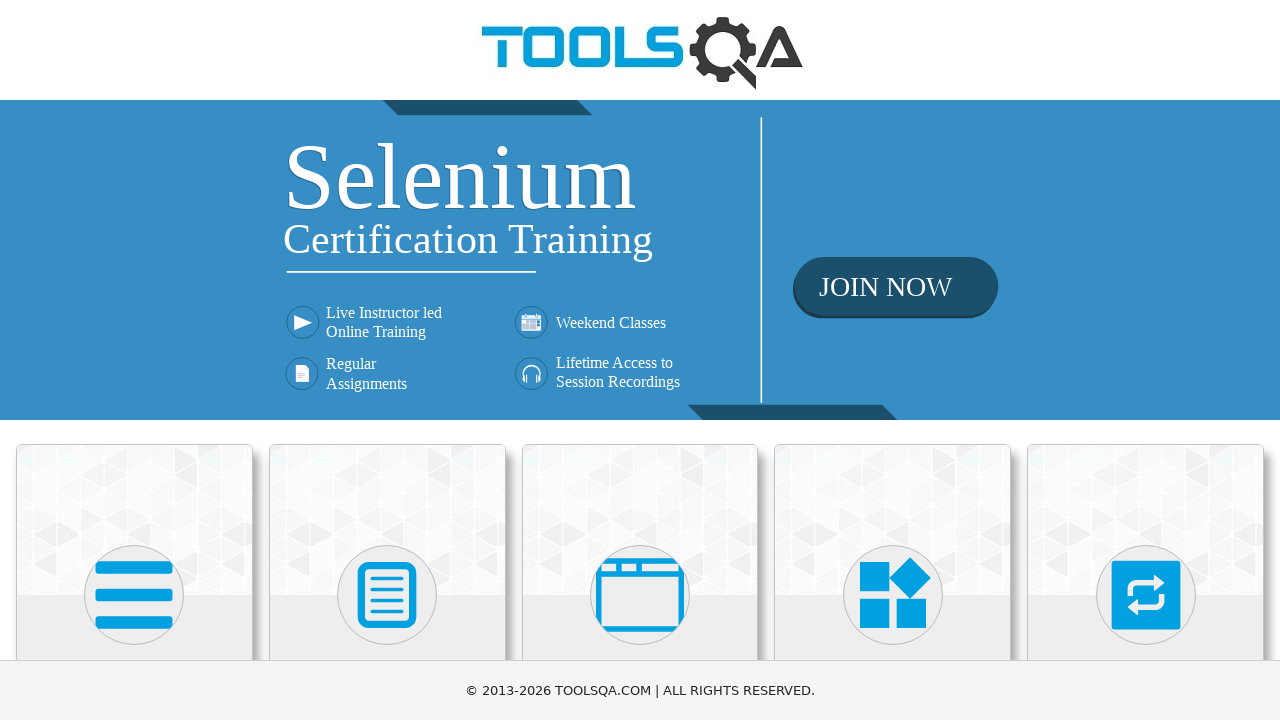

Clicked on Elements card to navigate to Elements page at (134, 360) on text=Elements
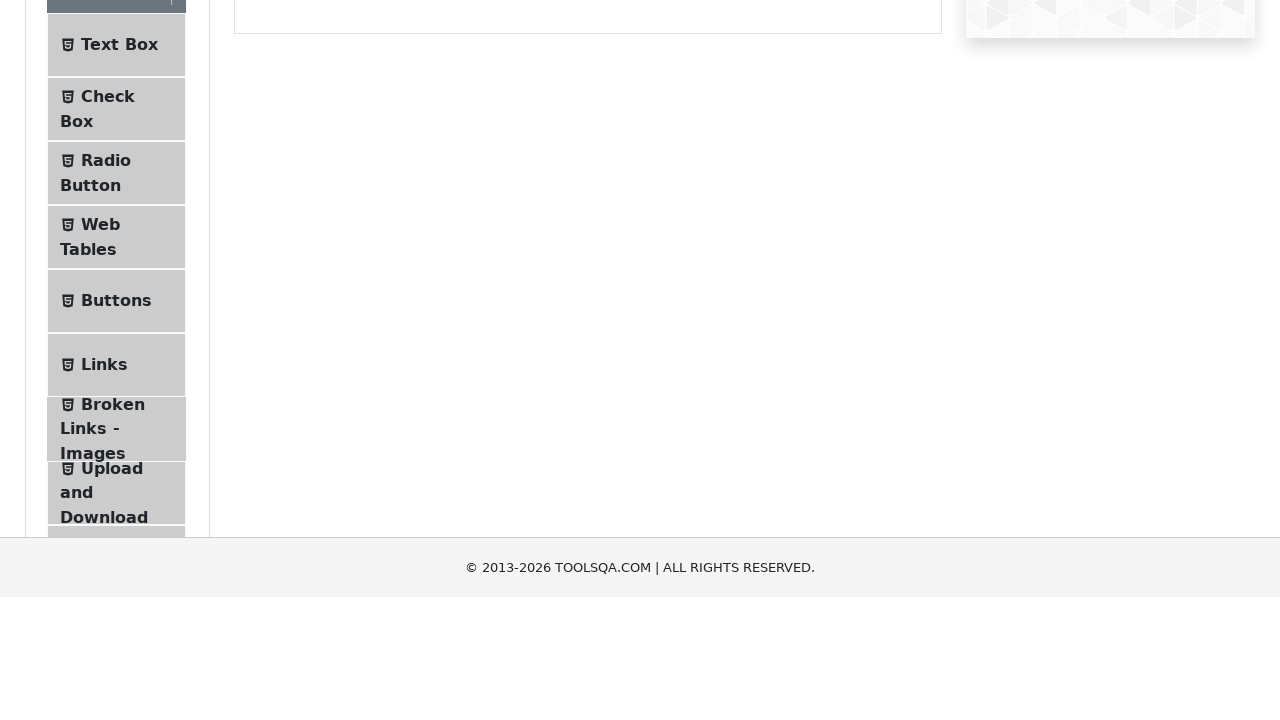

Elements page loaded successfully
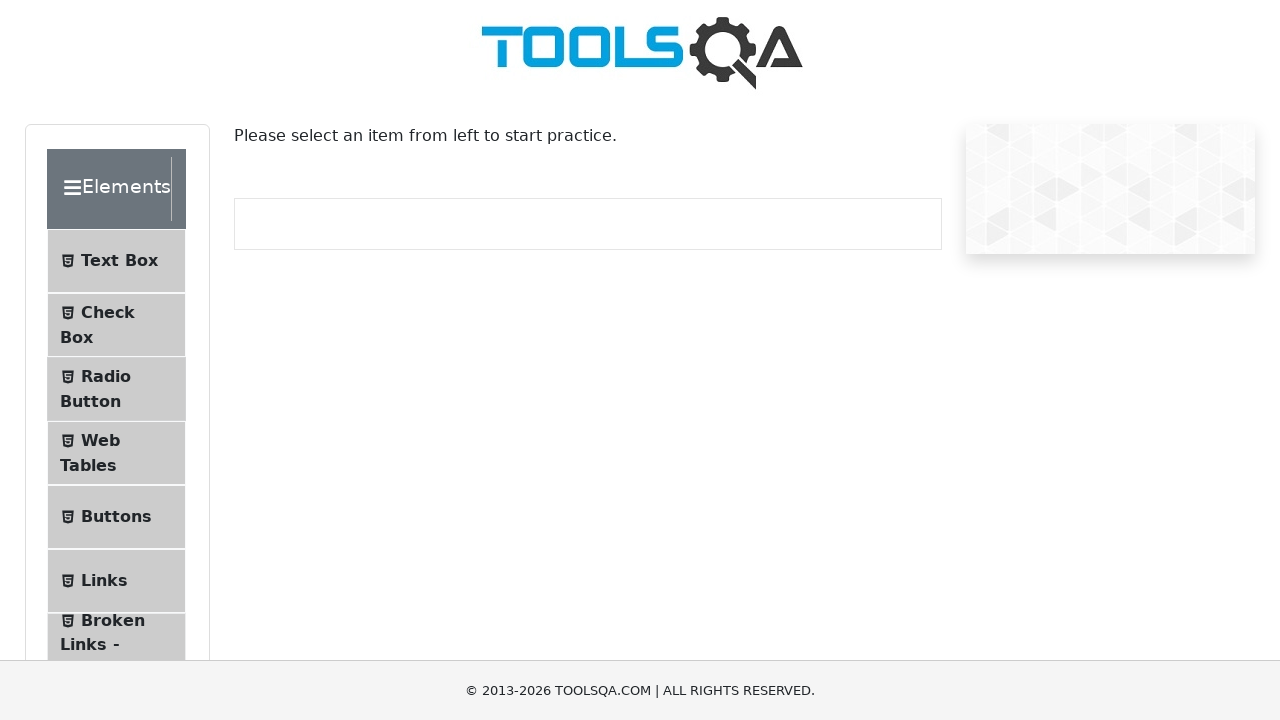

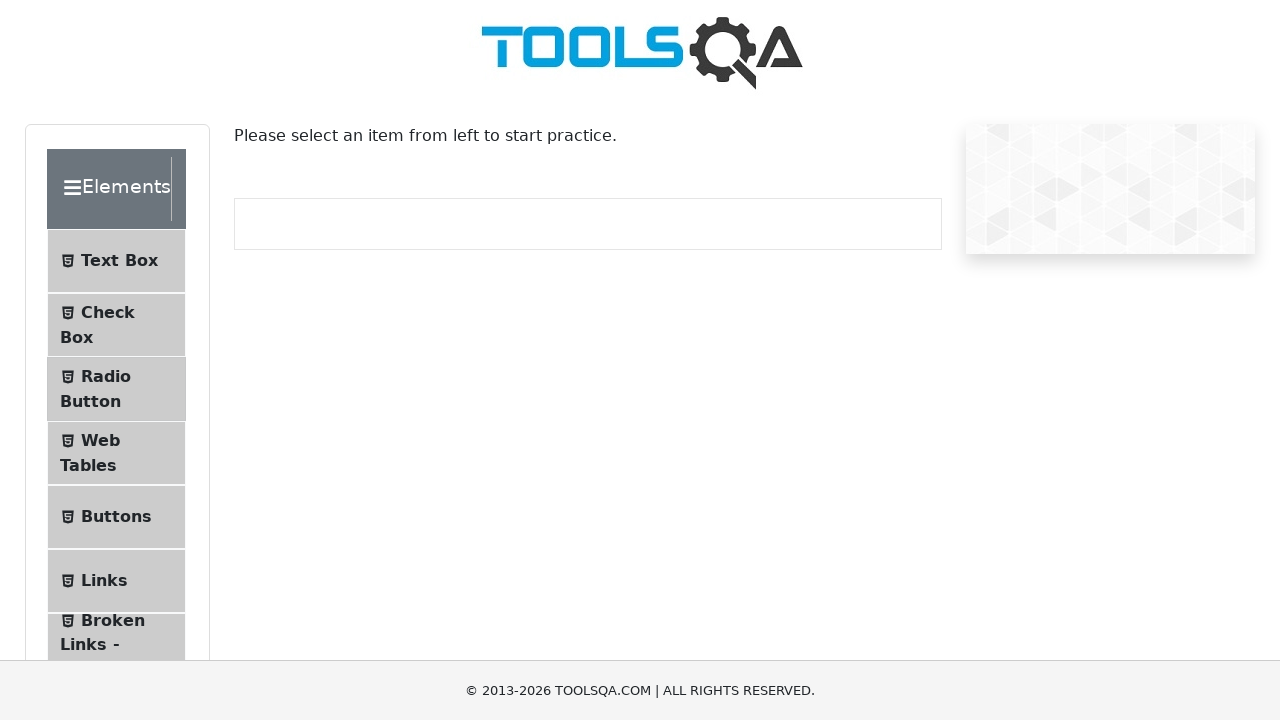